Clicks the second checkbox and verifies it becomes unchecked

Starting URL: https://the-internet.herokuapp.com/checkboxes

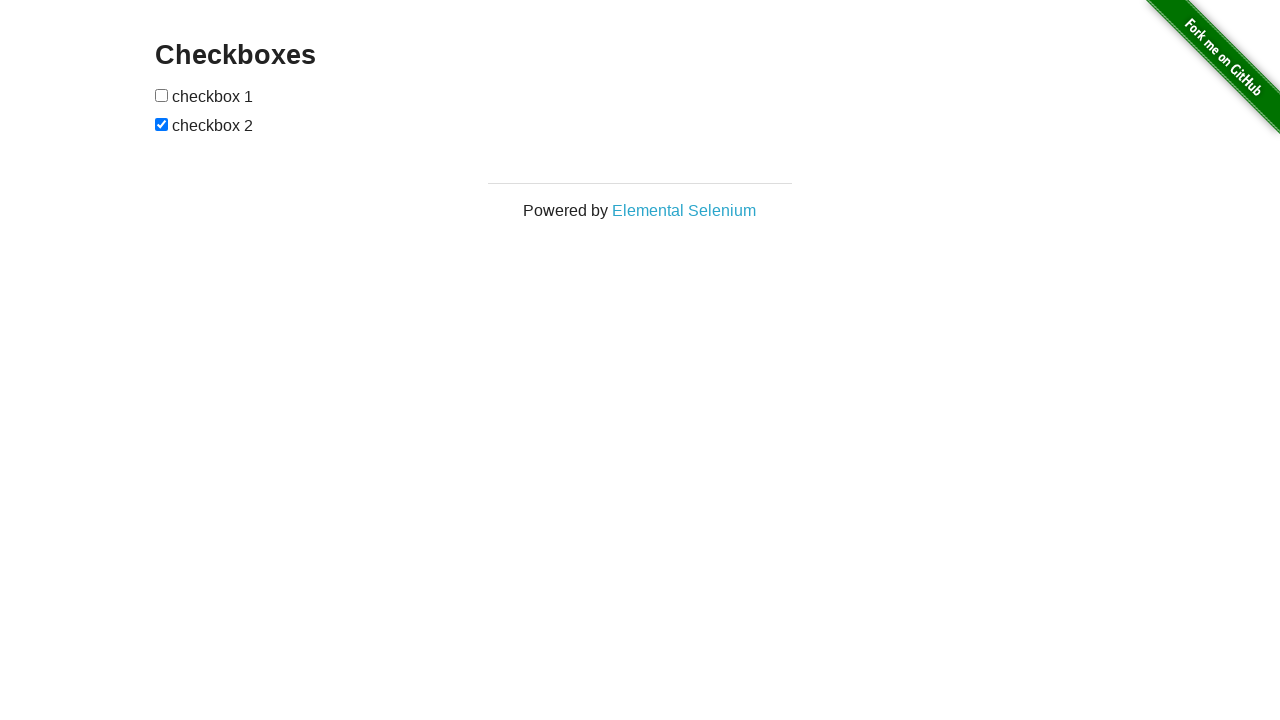

Navigated to checkboxes page
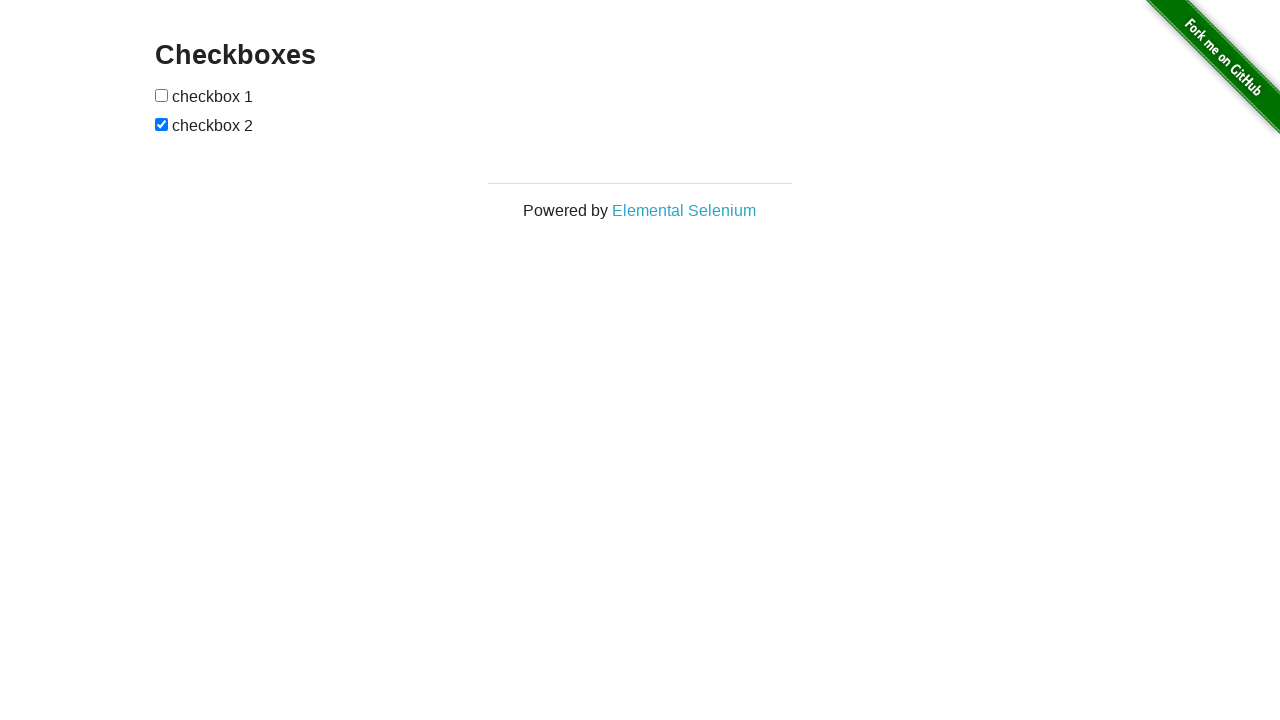

Clicked the second checkbox at (162, 124) on input[type='checkbox'] >> nth=1
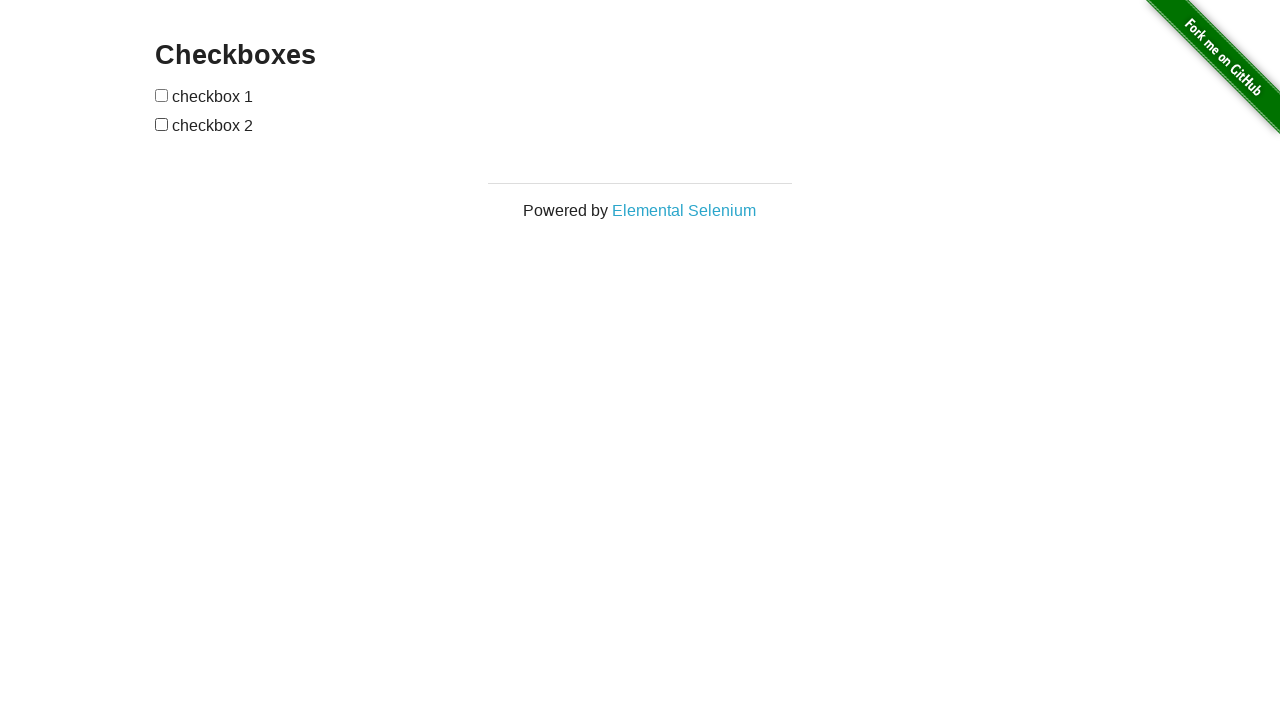

Verified second checkbox is unchecked
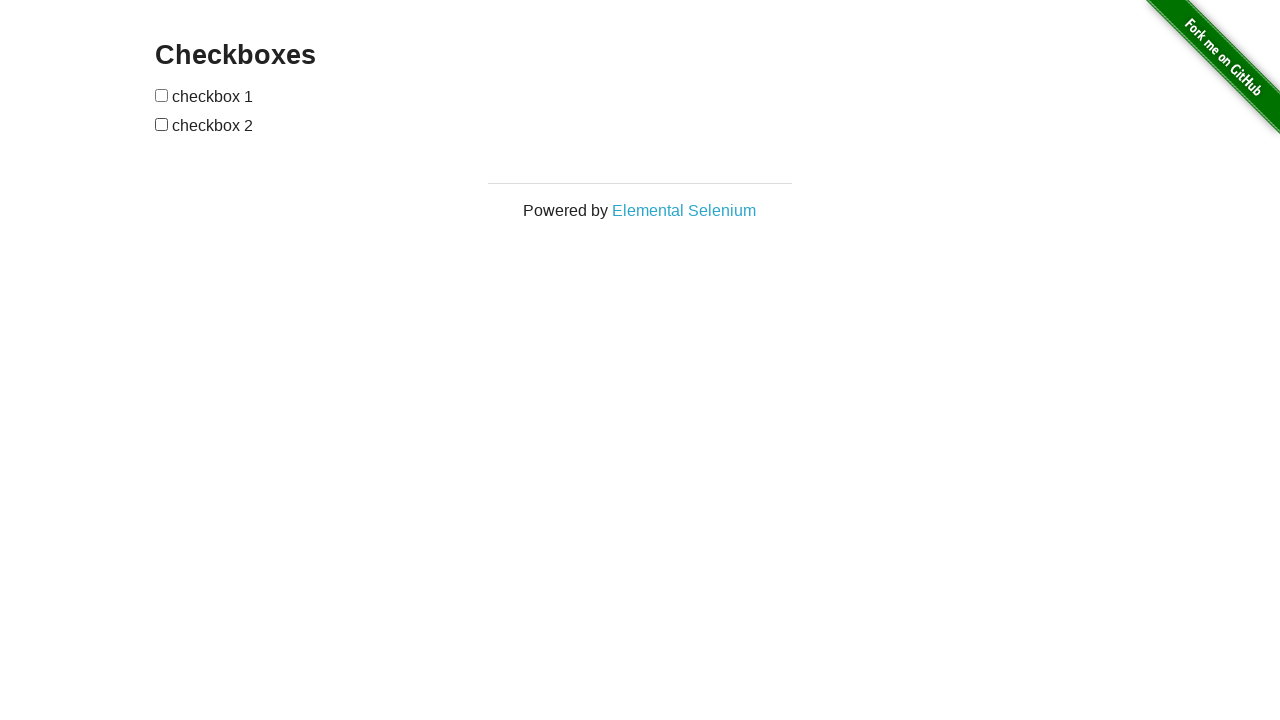

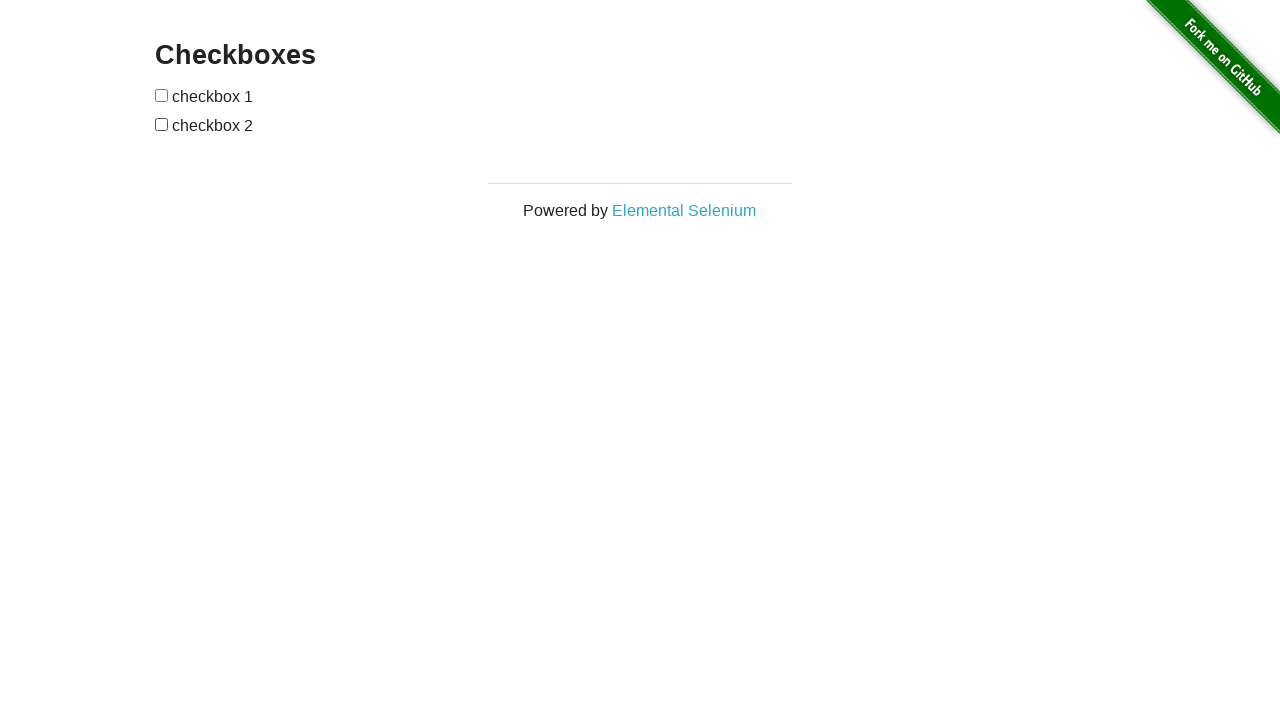